Tests filtering todos by Active, Completed, and All views, including browser back button navigation

Starting URL: https://demo.playwright.dev/todomvc

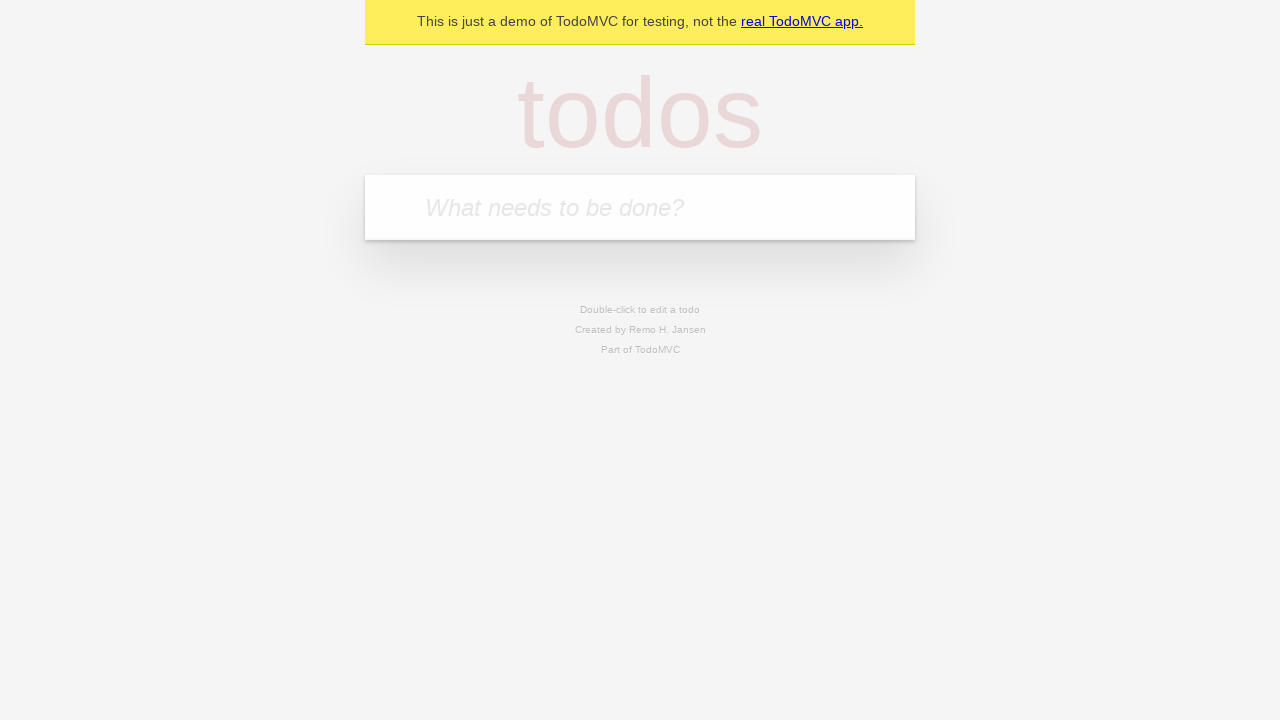

Filled todo input with 'buy some cheese' on internal:attr=[placeholder="What needs to be done?"i]
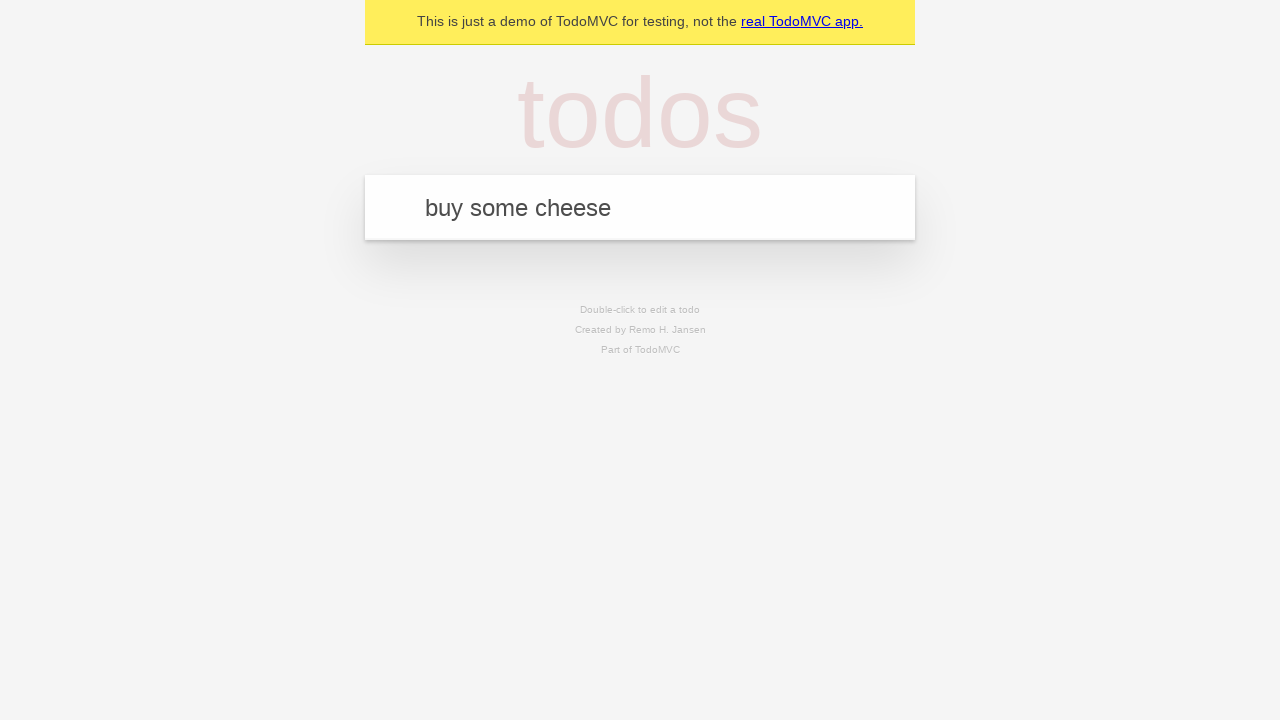

Pressed Enter to add first todo 'buy some cheese' on internal:attr=[placeholder="What needs to be done?"i]
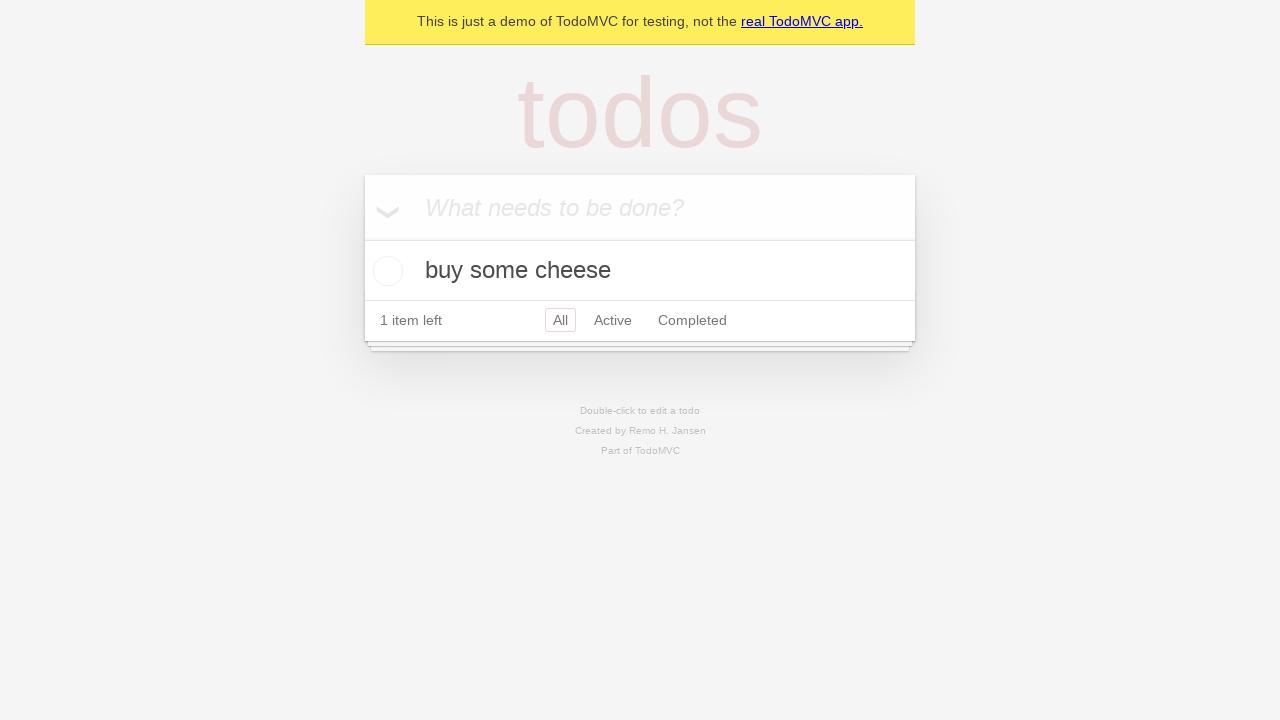

Filled todo input with 'feed the cat' on internal:attr=[placeholder="What needs to be done?"i]
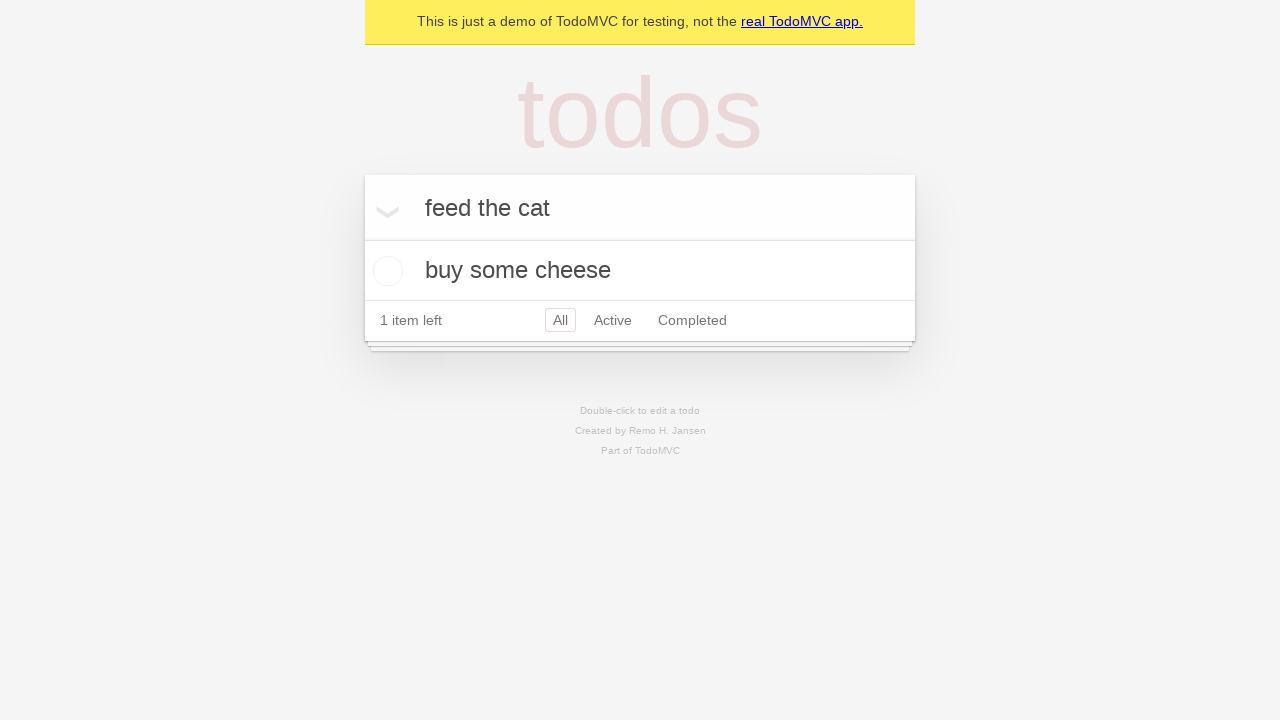

Pressed Enter to add second todo 'feed the cat' on internal:attr=[placeholder="What needs to be done?"i]
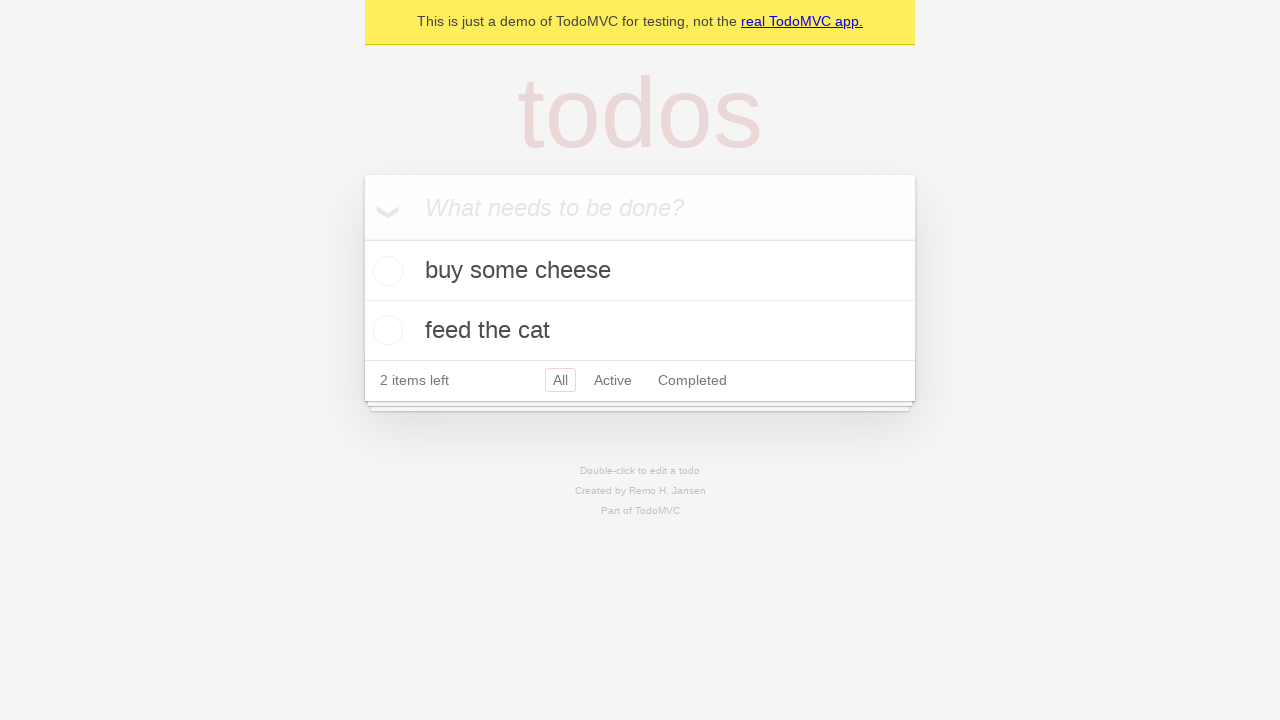

Filled todo input with 'book a doctors appointment' on internal:attr=[placeholder="What needs to be done?"i]
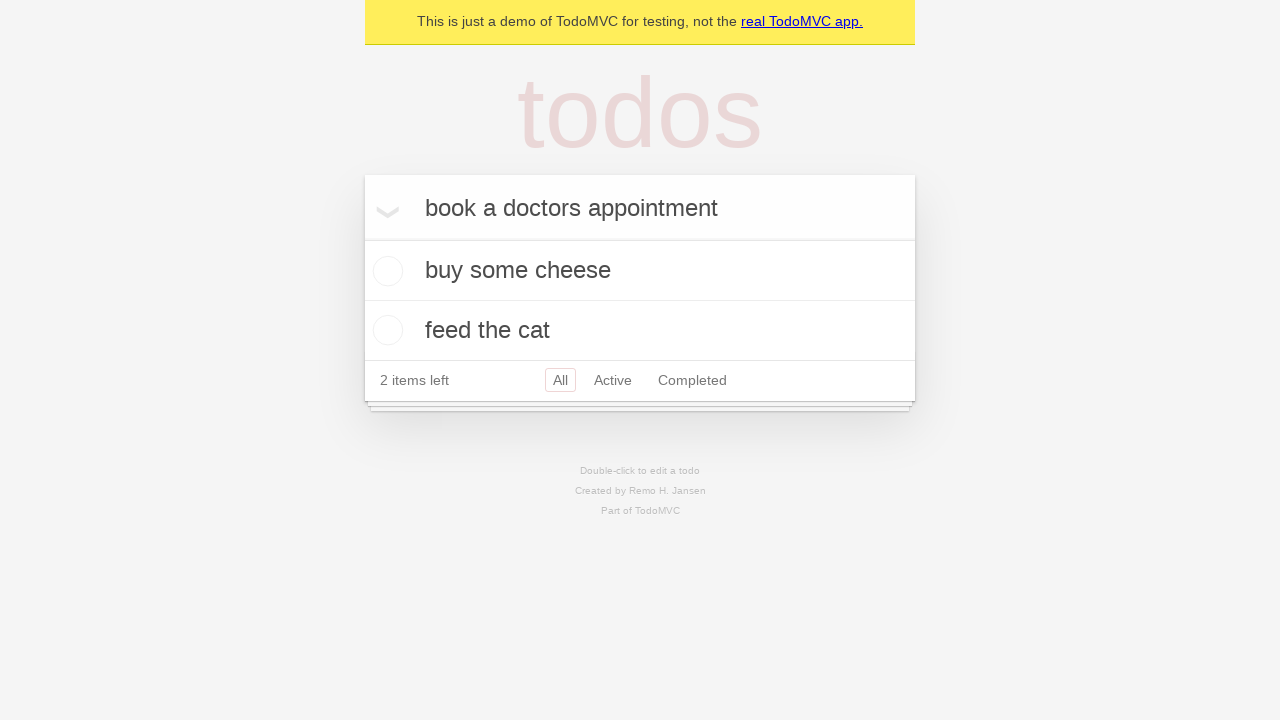

Pressed Enter to add third todo 'book a doctors appointment' on internal:attr=[placeholder="What needs to be done?"i]
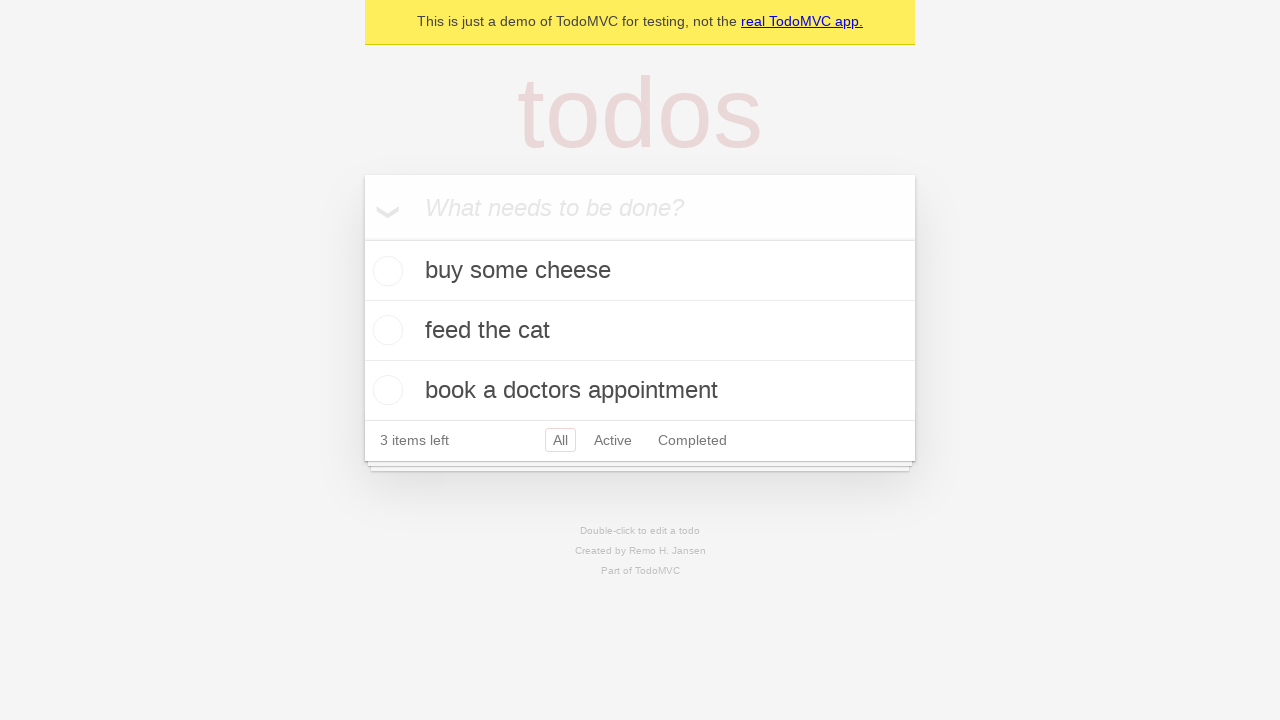

Checked the second todo item 'feed the cat' to mark it completed at (385, 330) on internal:testid=[data-testid="todo-item"s] >> nth=1 >> internal:role=checkbox
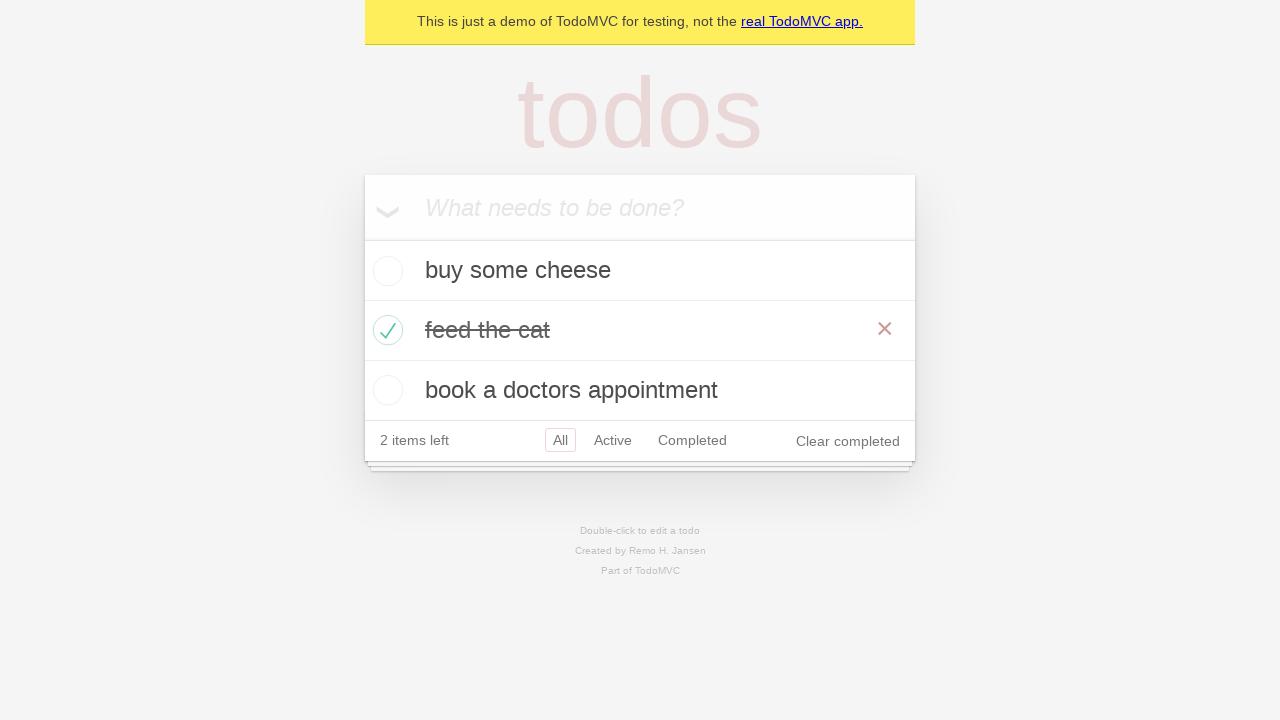

Clicked Active filter to display only active (uncompleted) todos at (613, 440) on internal:role=link[name="Active"i]
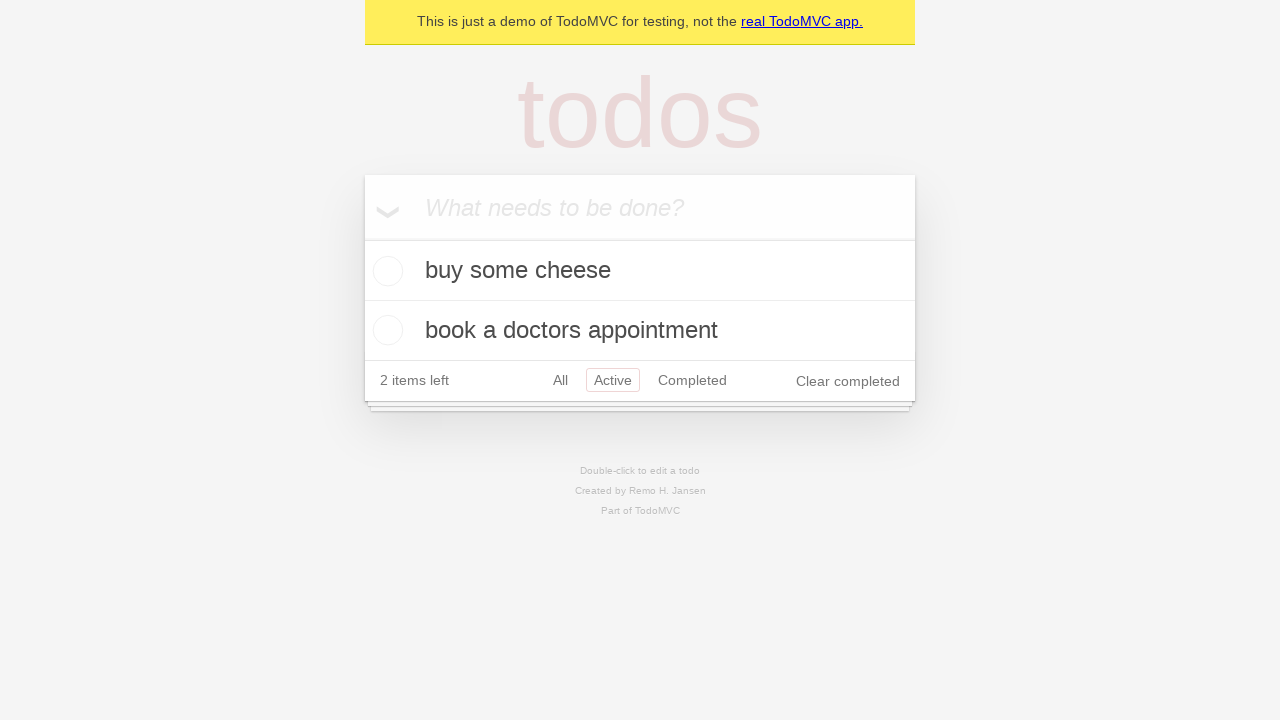

Waited for filtered todo items to be displayed in Active view
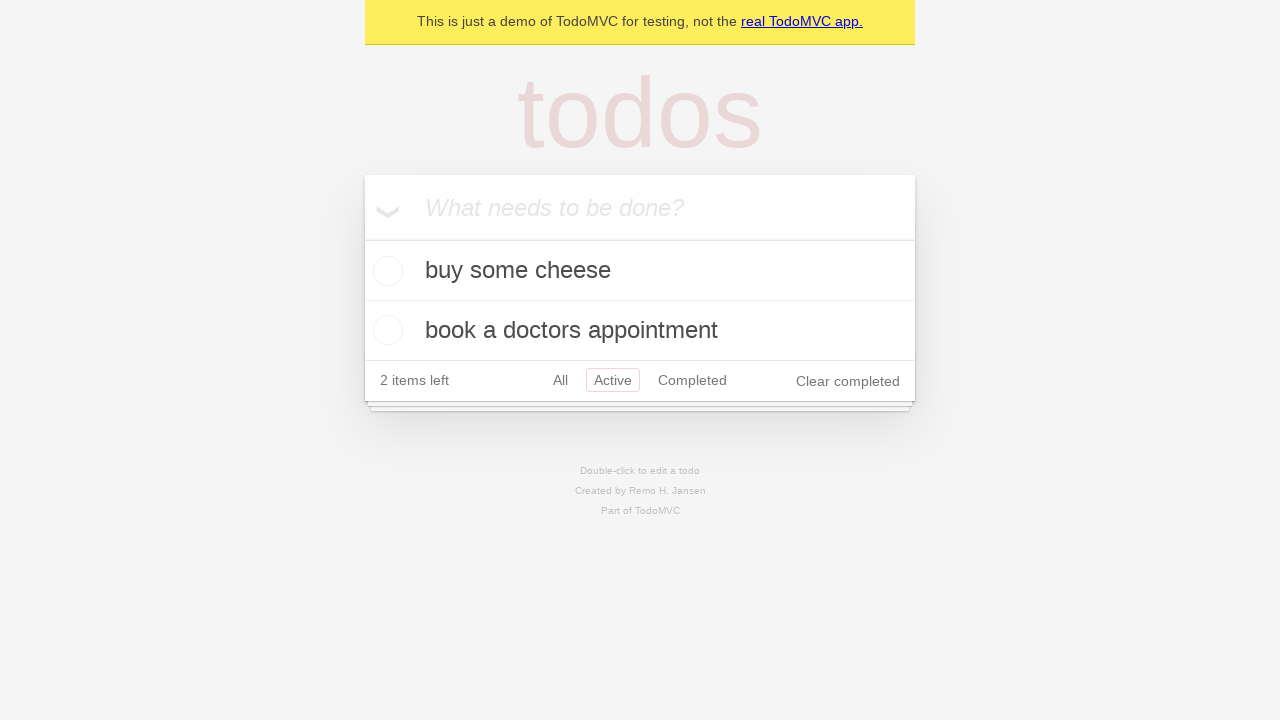

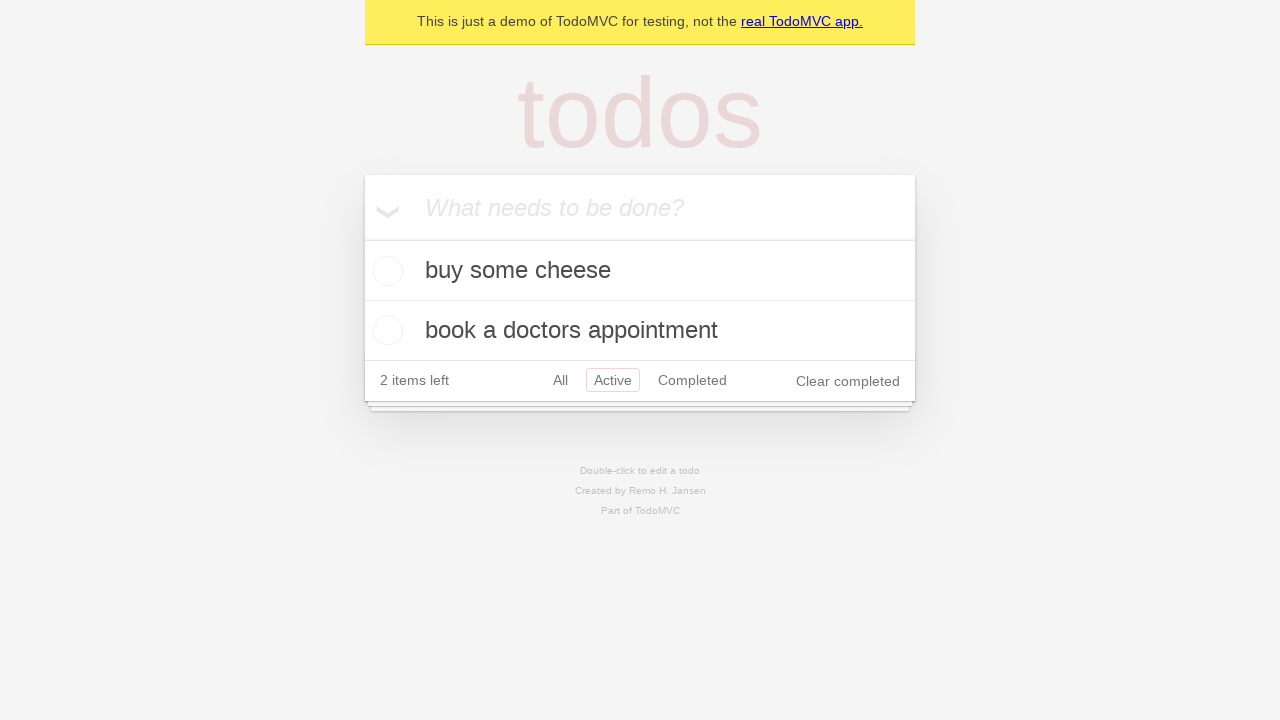